Tests form submission workflow by first clicking a dynamically calculated link (based on pi^e * 10000), then filling out a form with first name, last name, city, and country fields, and finally submitting the form.

Starting URL: http://suninjuly.github.io/find_link_text

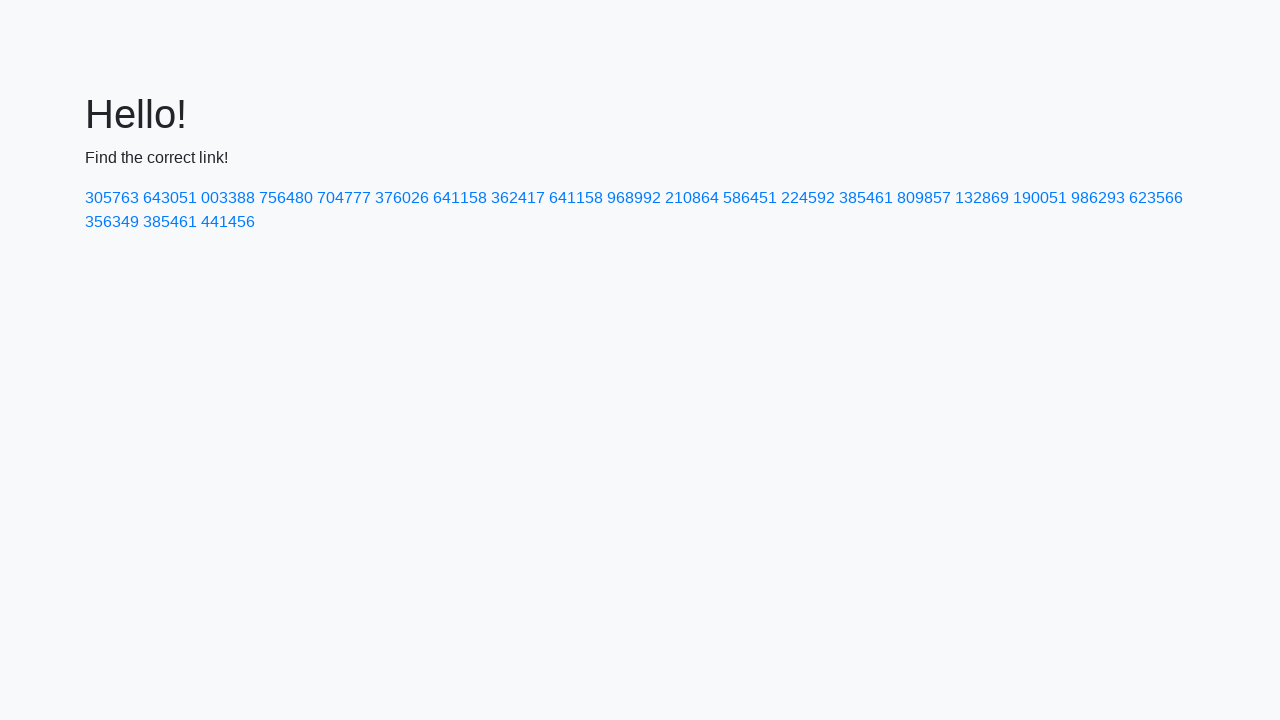

Clicked dynamically calculated link with text '224592' at (808, 198) on text=224592
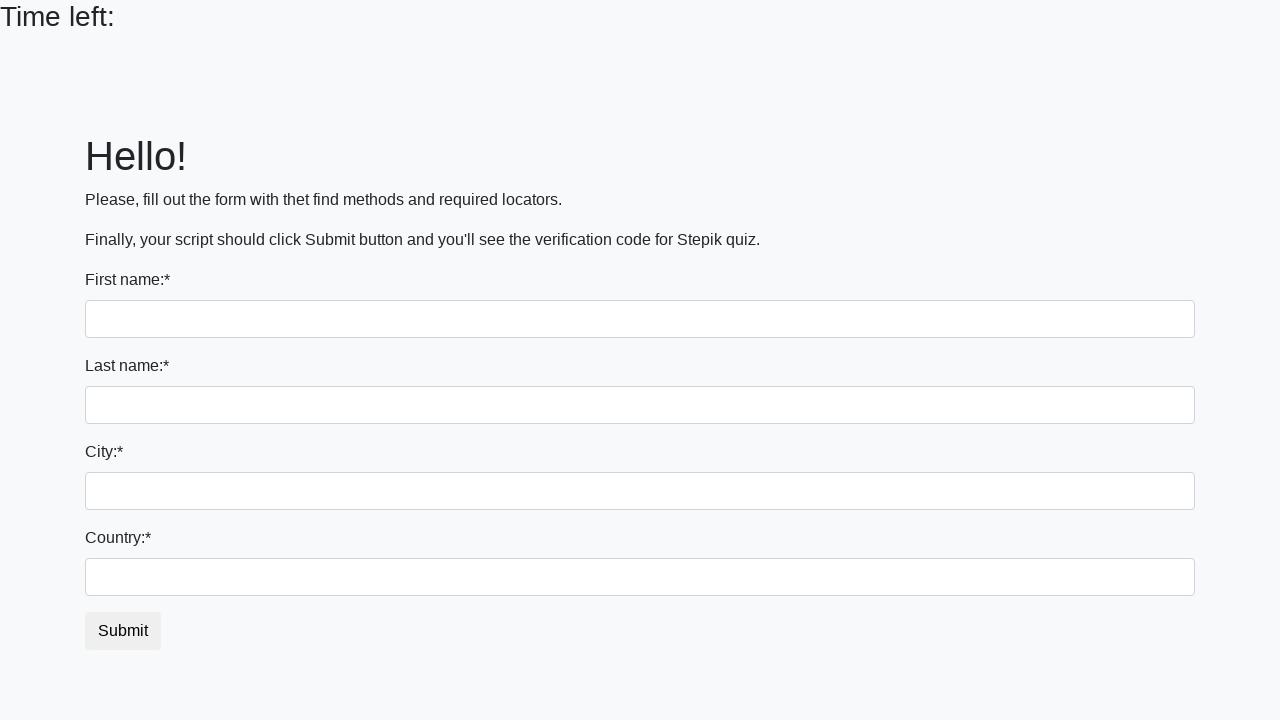

First name field appeared and is ready
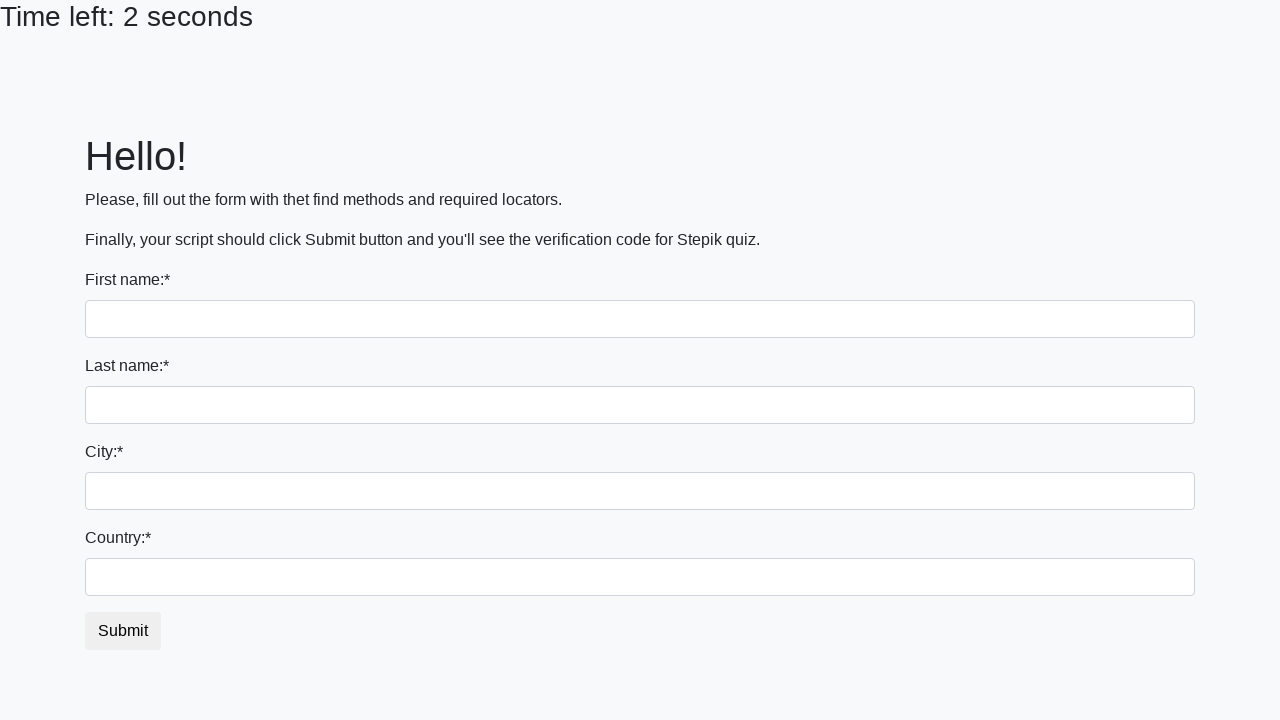

Filled first name field with 'Maria' on [name='first_name']
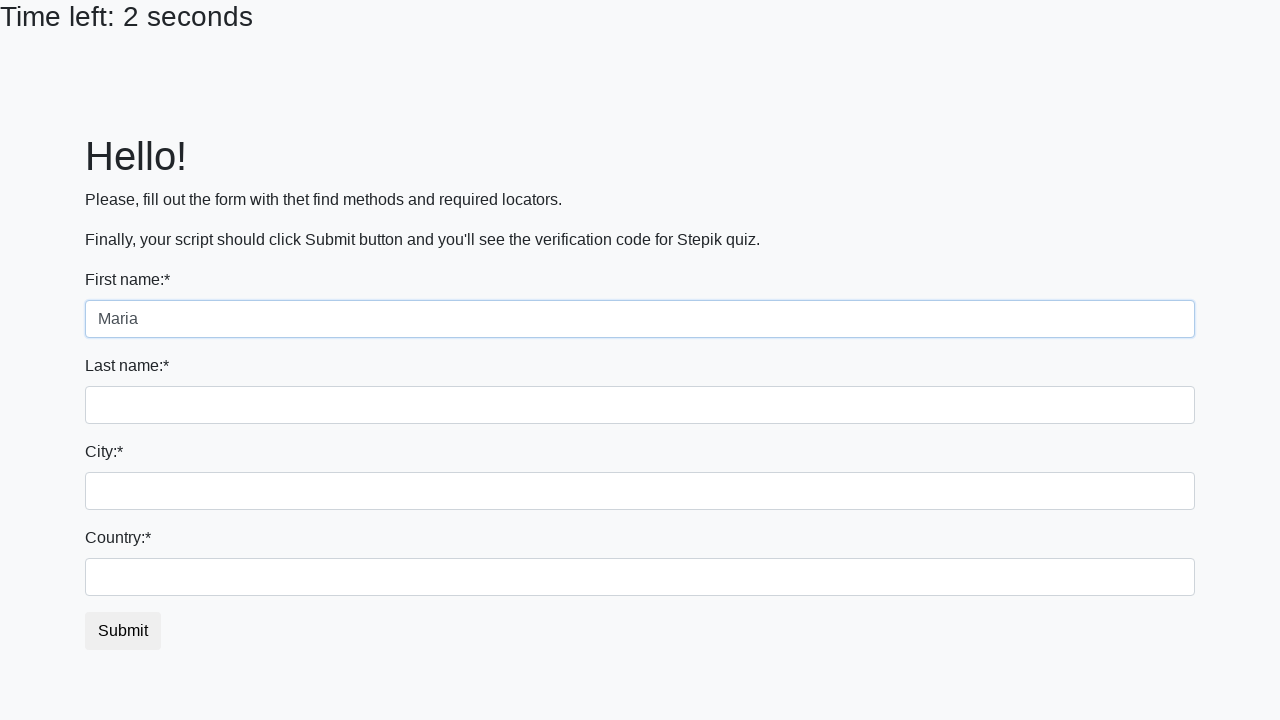

Filled last name field with 'Petrova' on [name='last_name']
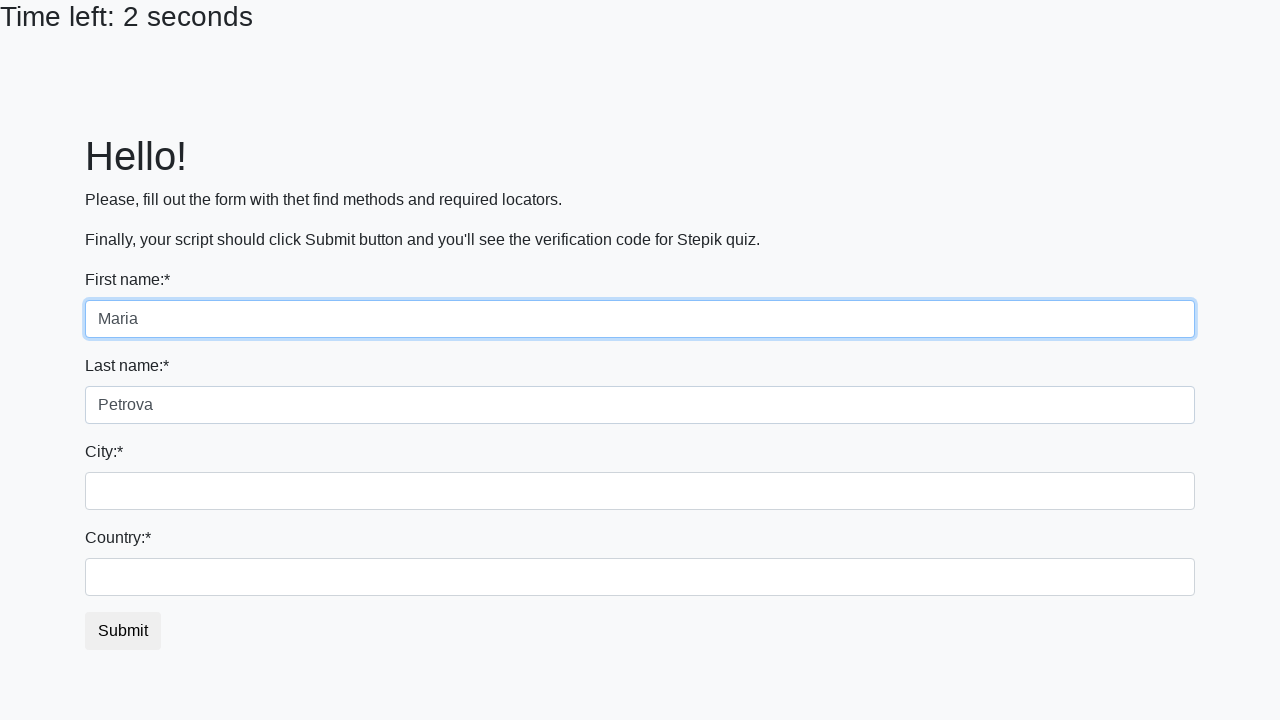

Filled city field with 'Moscow' on .form-control.city
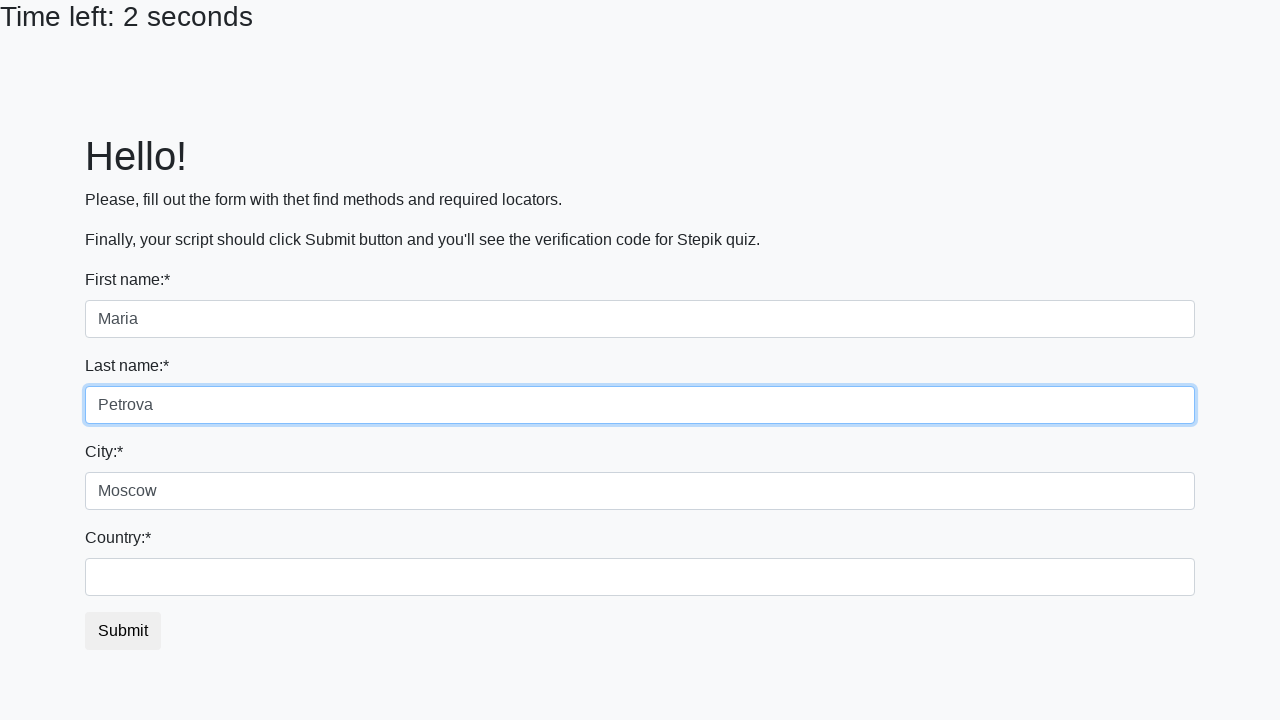

Filled country field with 'Russia' on #country.form-control
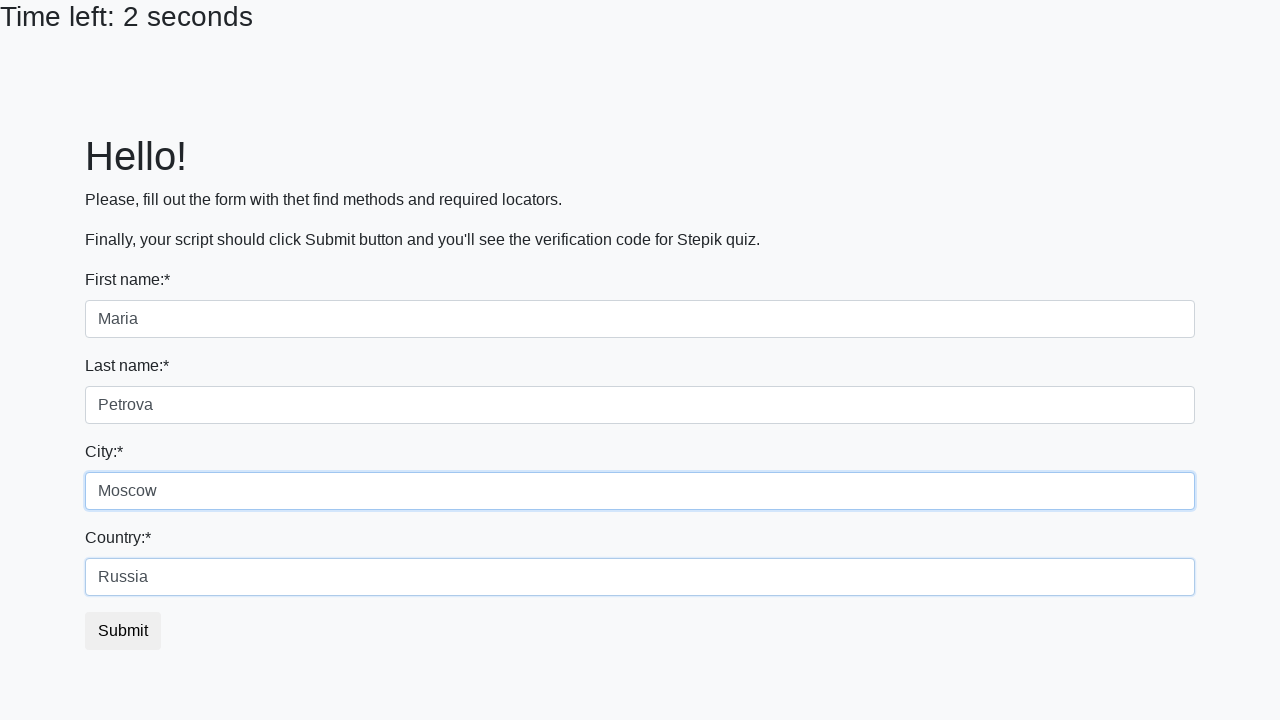

Clicked form submit button at (123, 631) on button.btn.btn-default
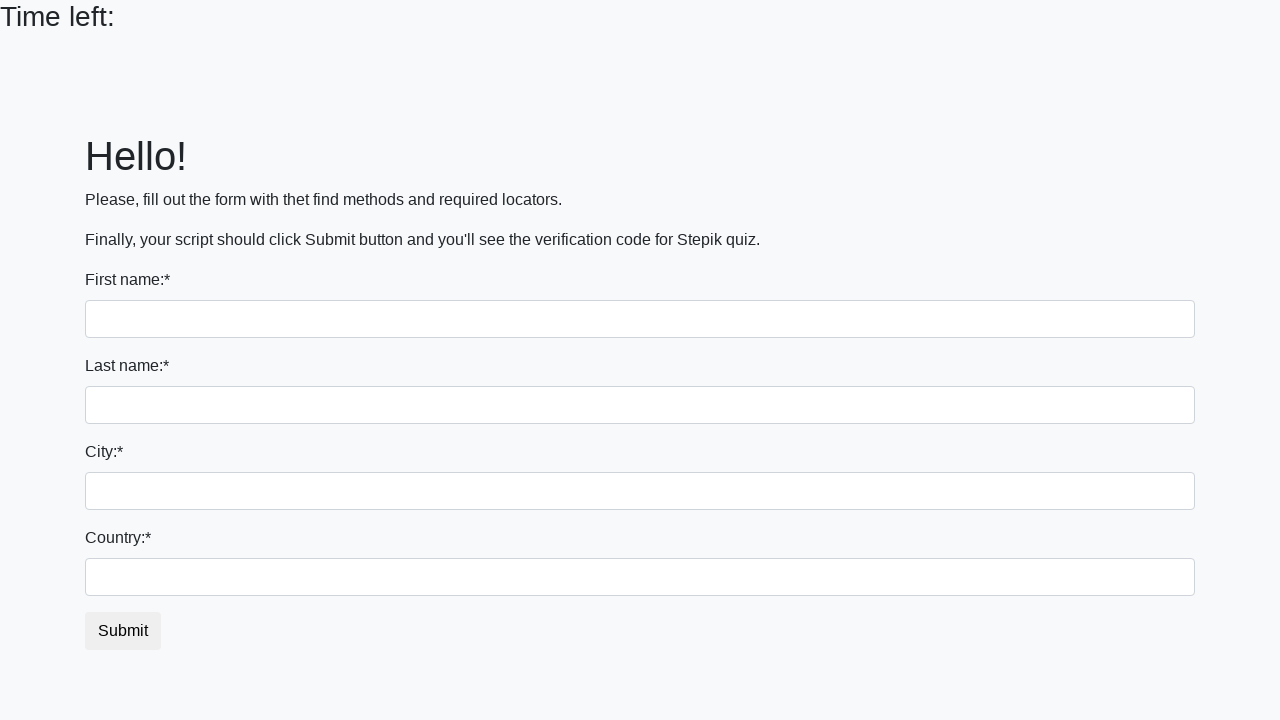

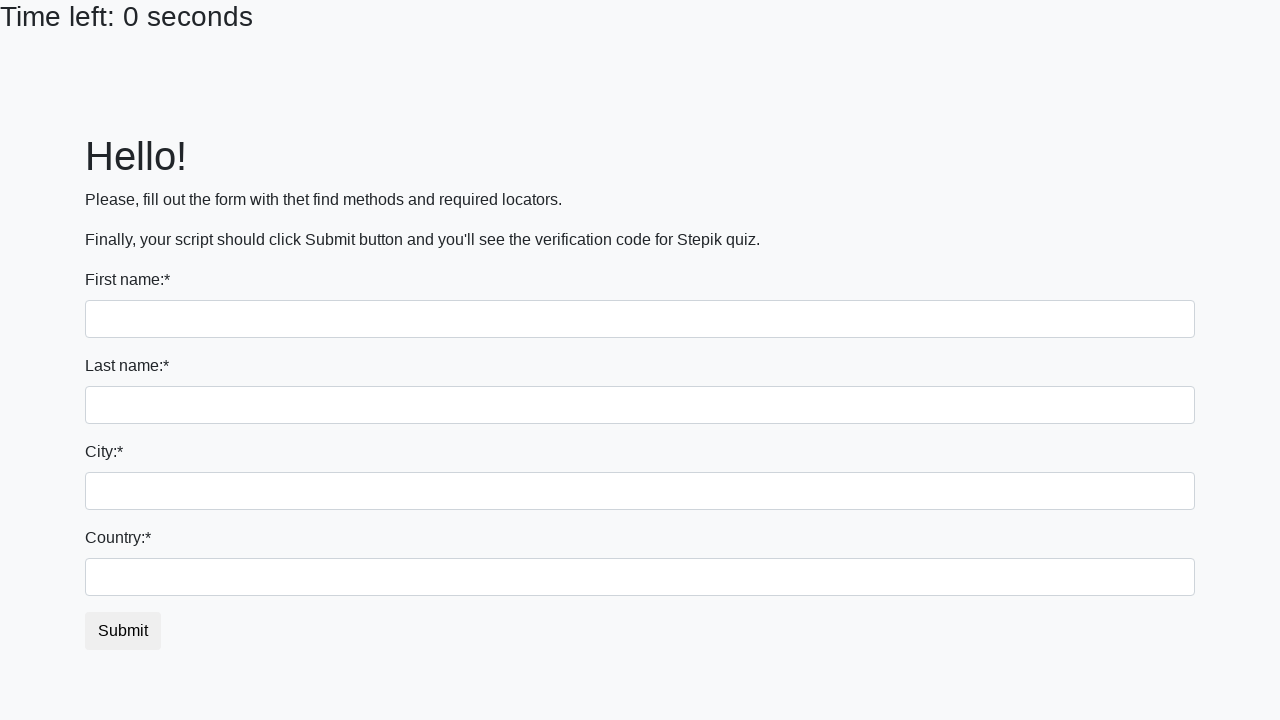